Tests the Python.org website search functionality by entering "pycon" as a search query and verifying results are returned

Starting URL: http://www.python.org

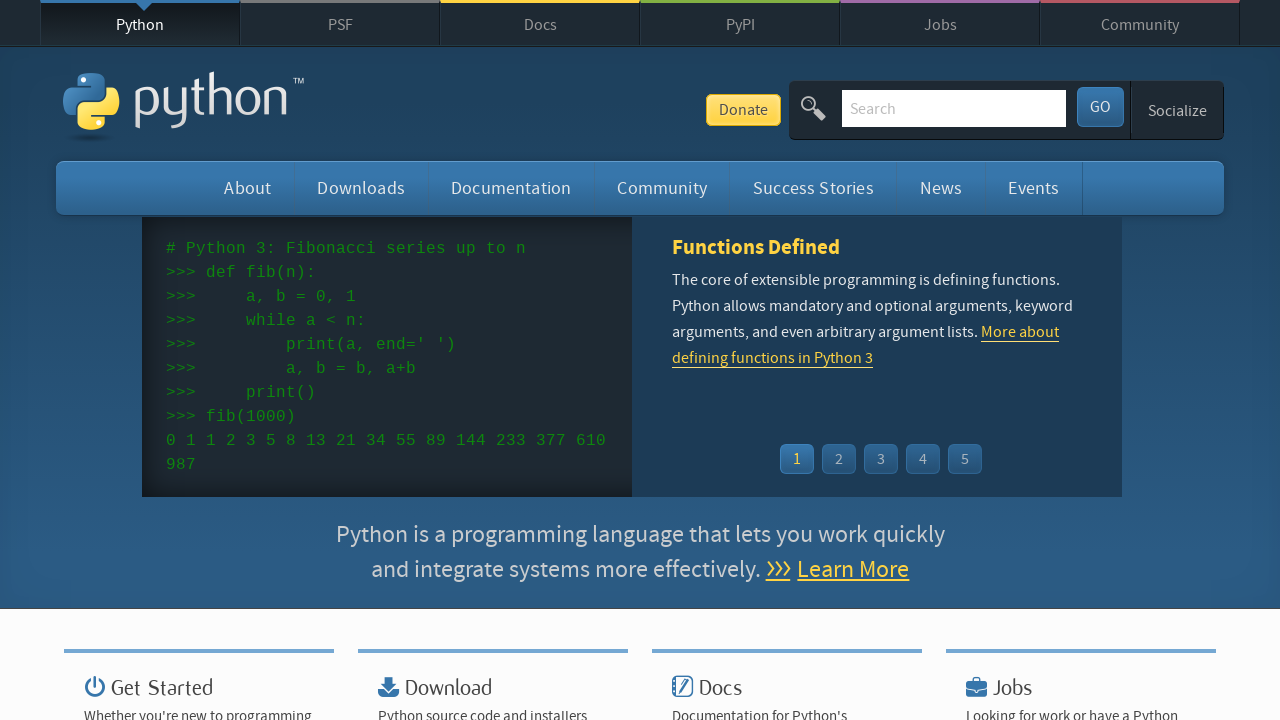

Verified page title contains 'Python'
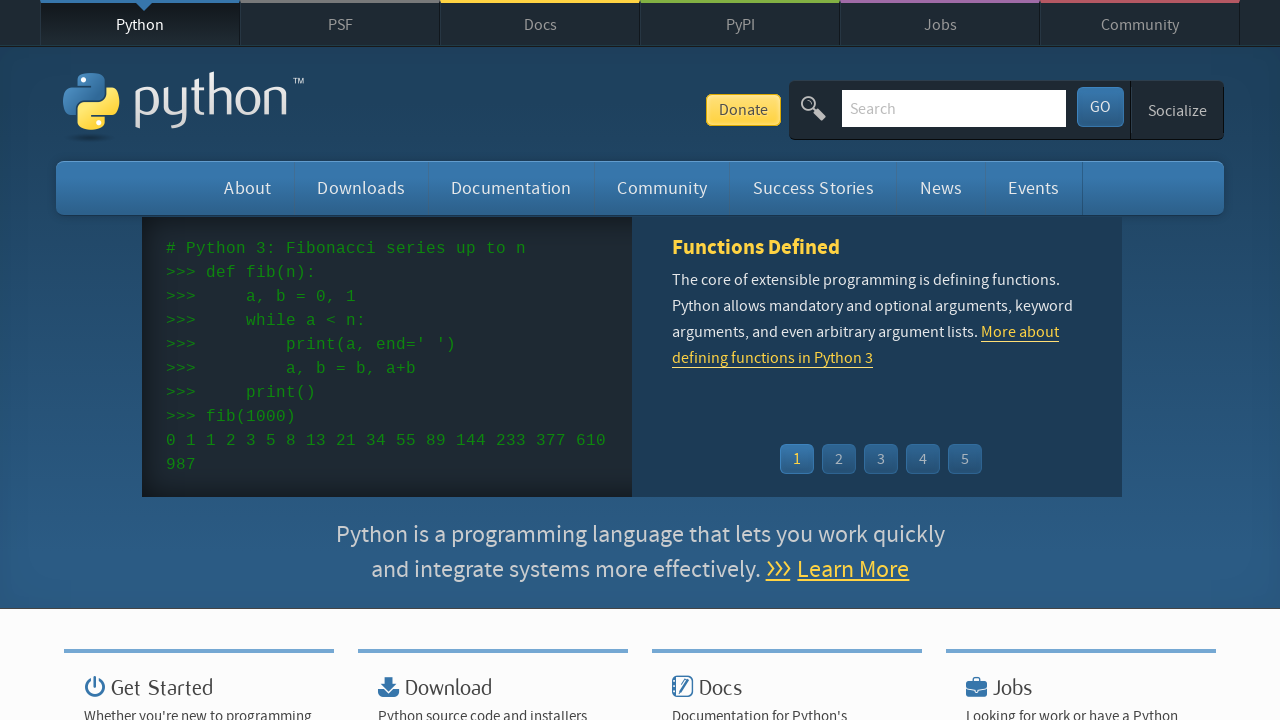

Filled search box with 'pycon' query on input[name='q']
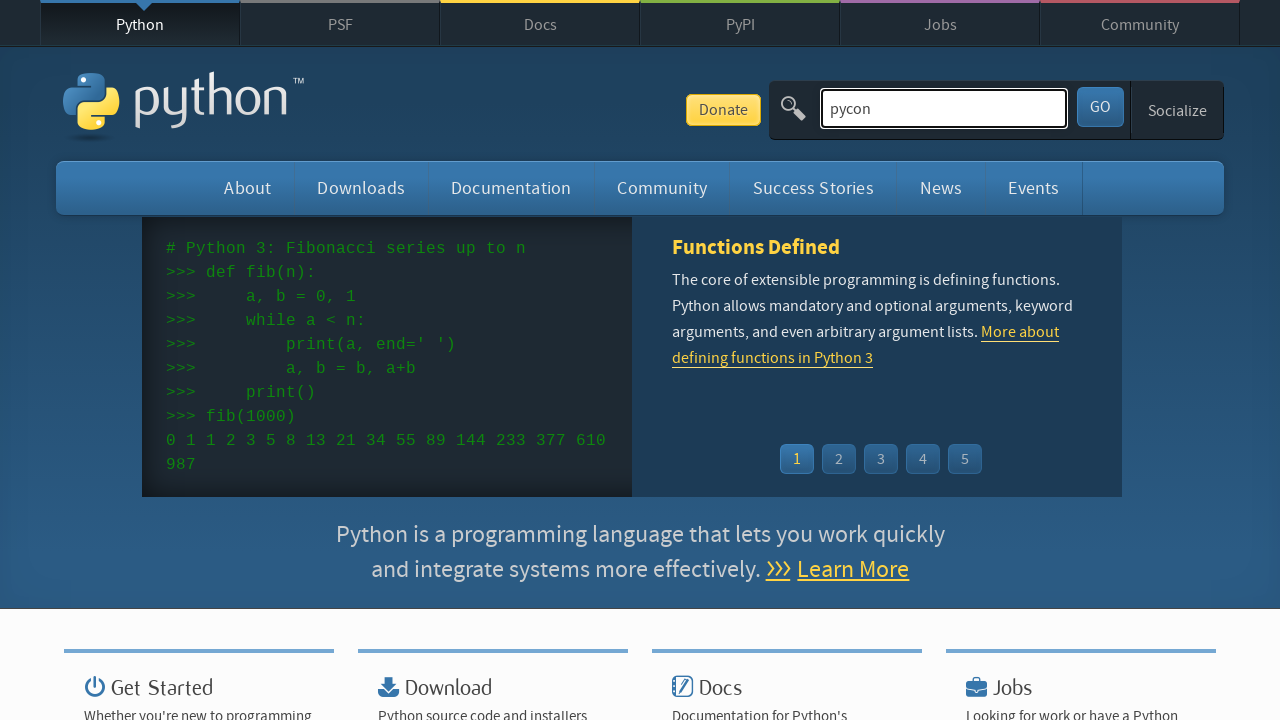

Pressed Enter to submit search query on input[name='q']
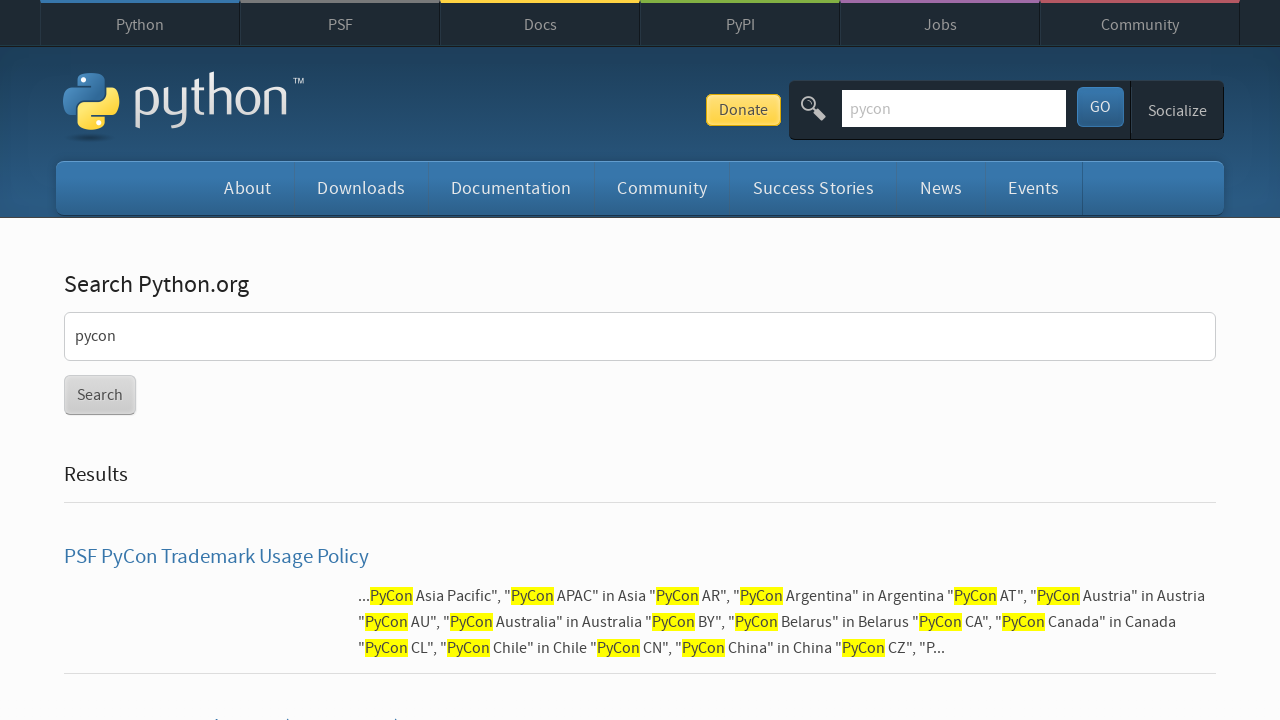

Waited for network idle to ensure results loaded
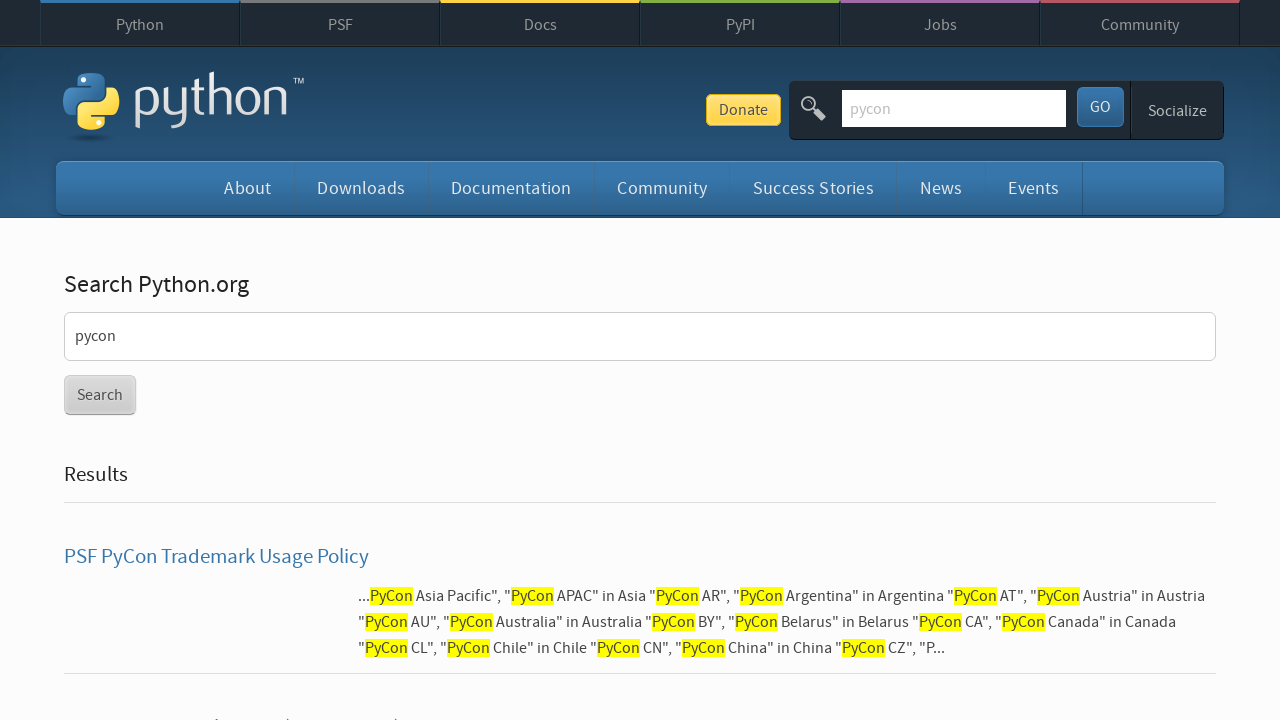

Verified search results are displayed (no 'No results found' message)
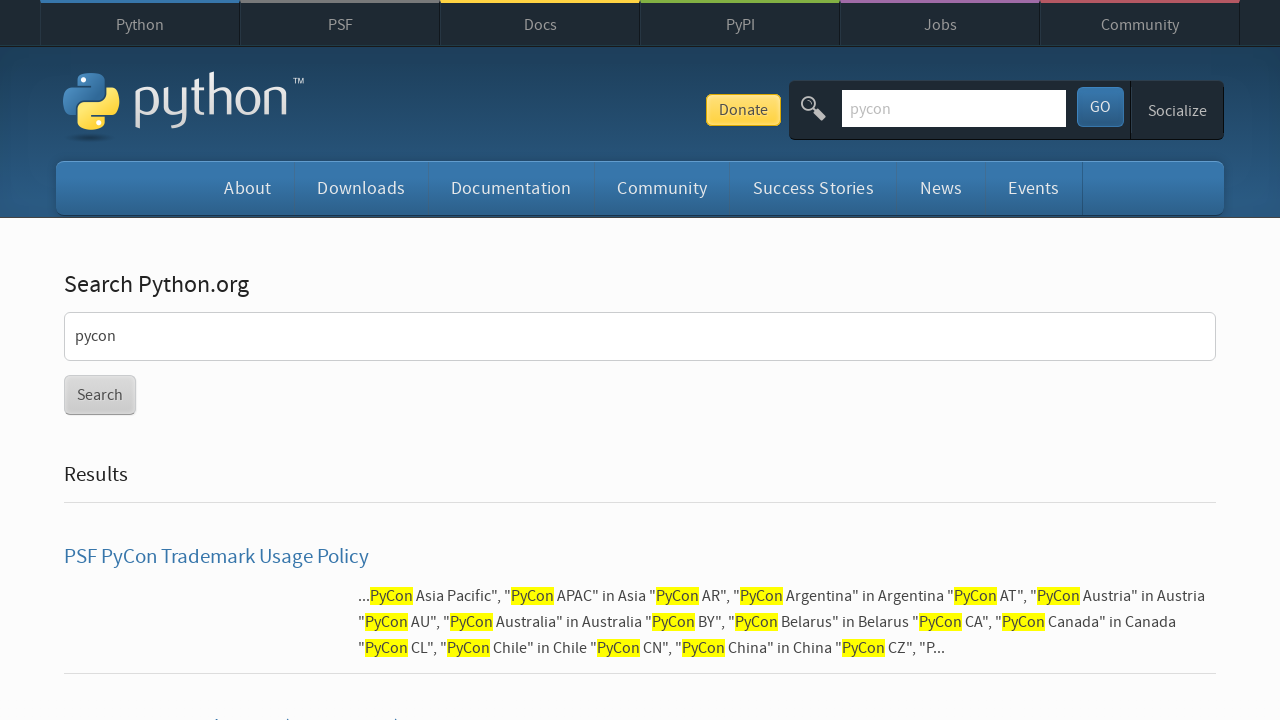

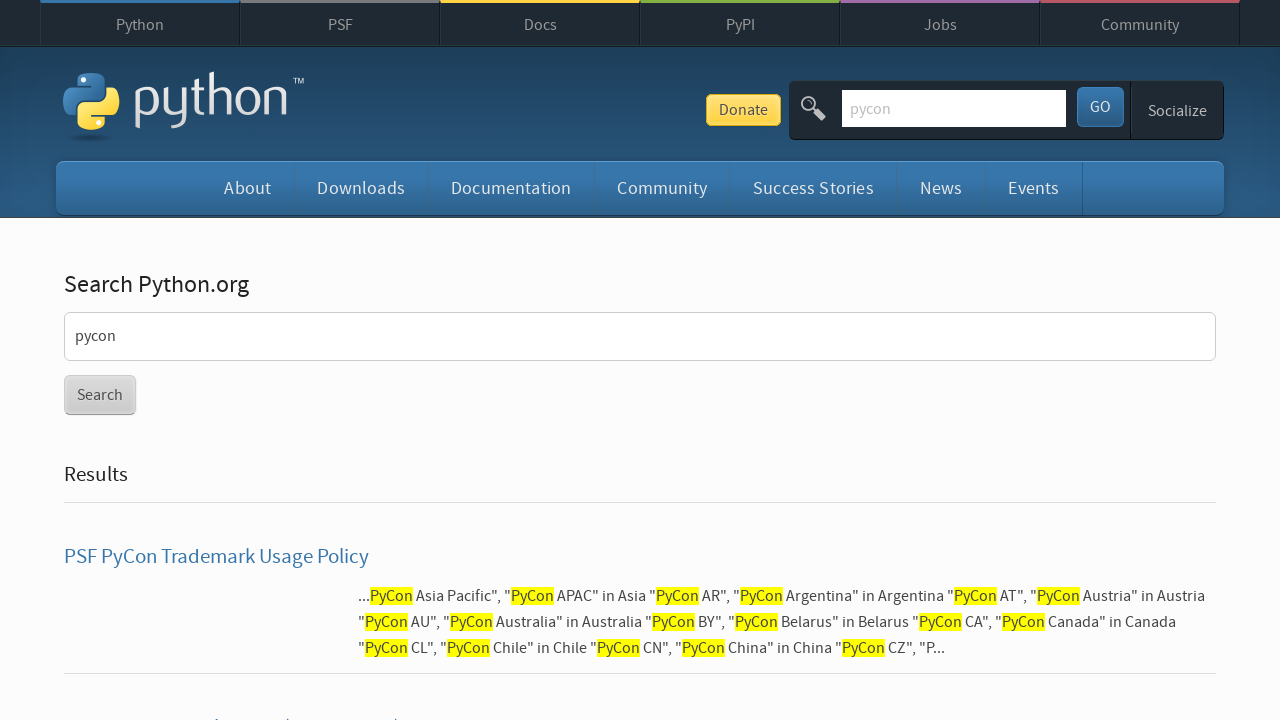